Navigates to example.com, selects a link element, and clicks on it to navigate to the linked page.

Starting URL: https://example.com

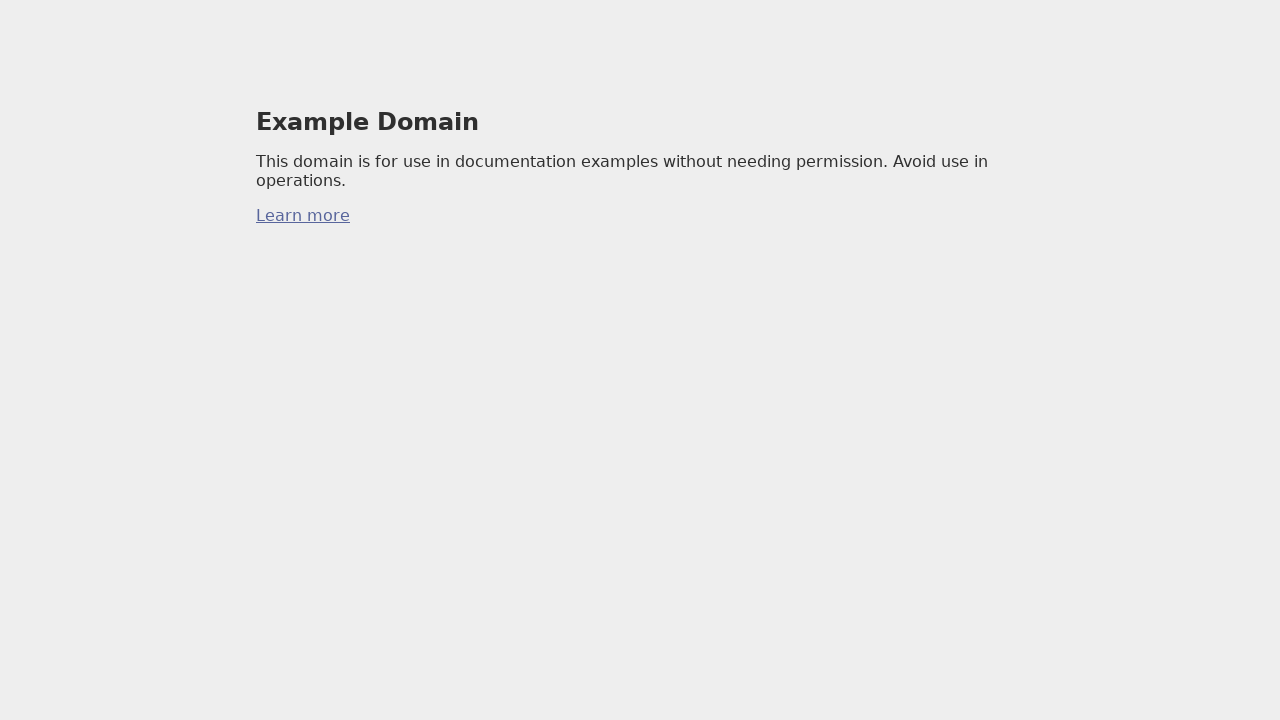

Navigated to https://example.com
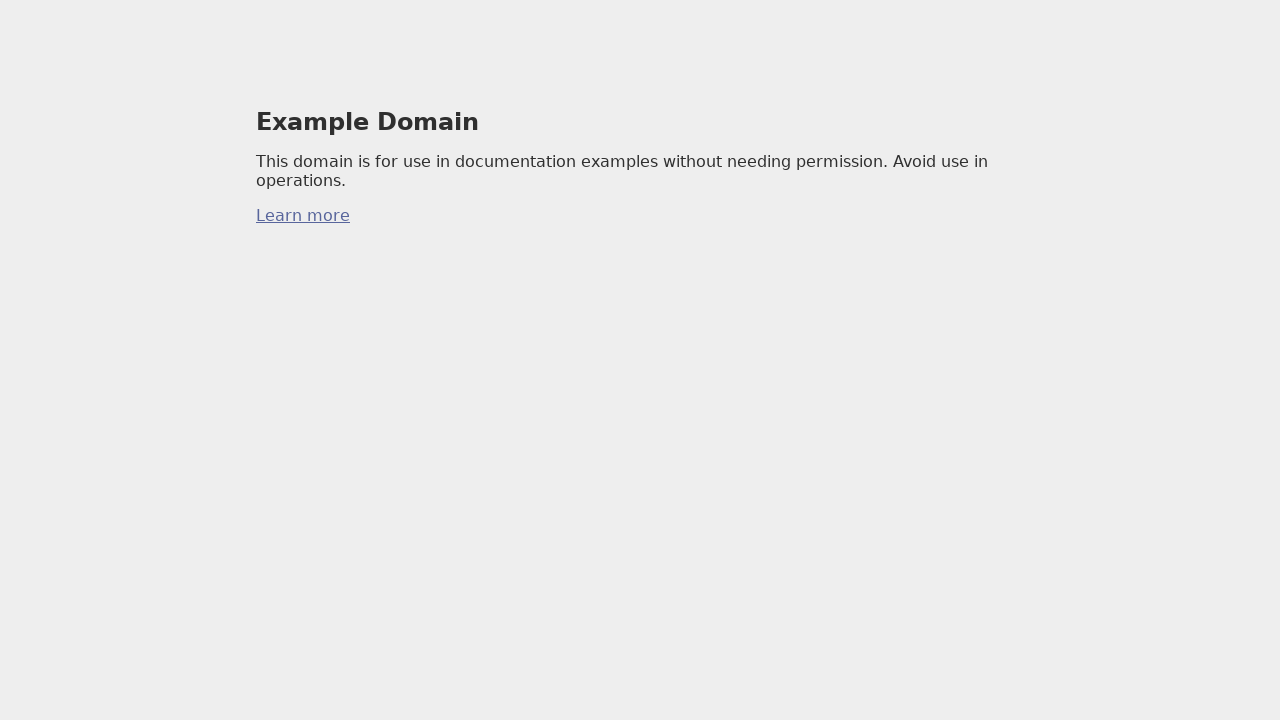

Selected the first anchor element on the page
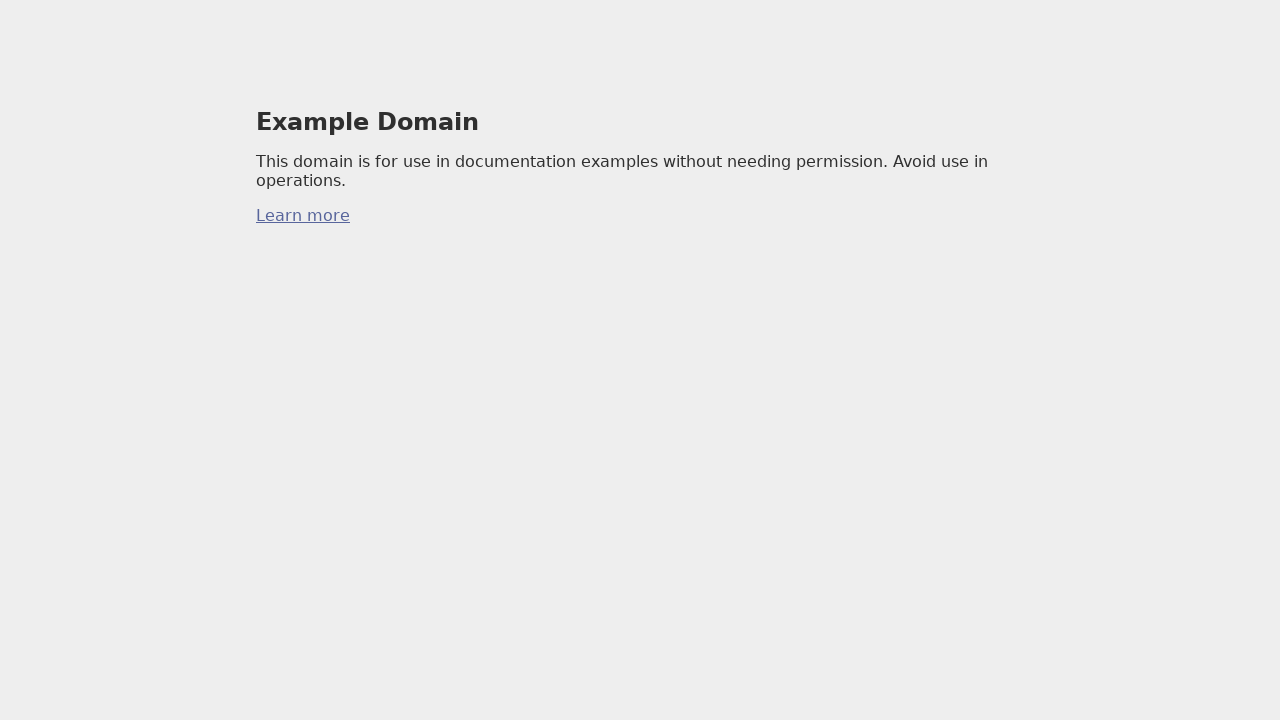

Clicked the anchor element to navigate to linked page
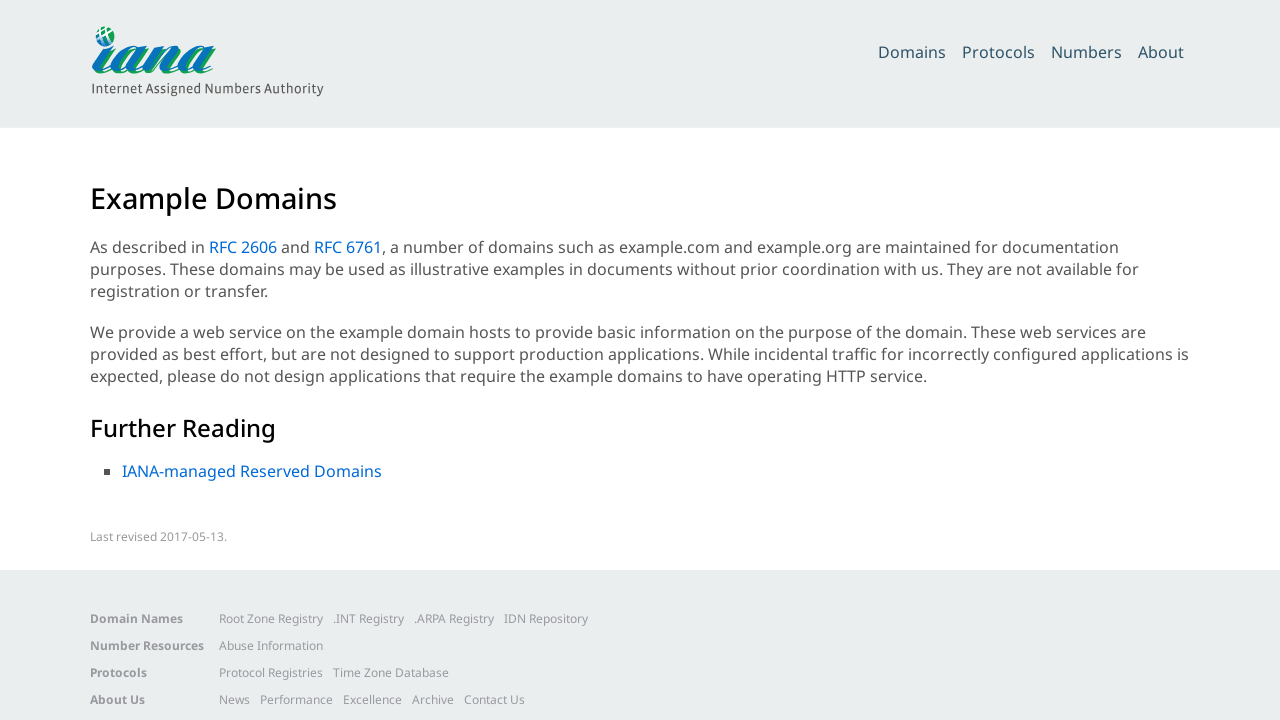

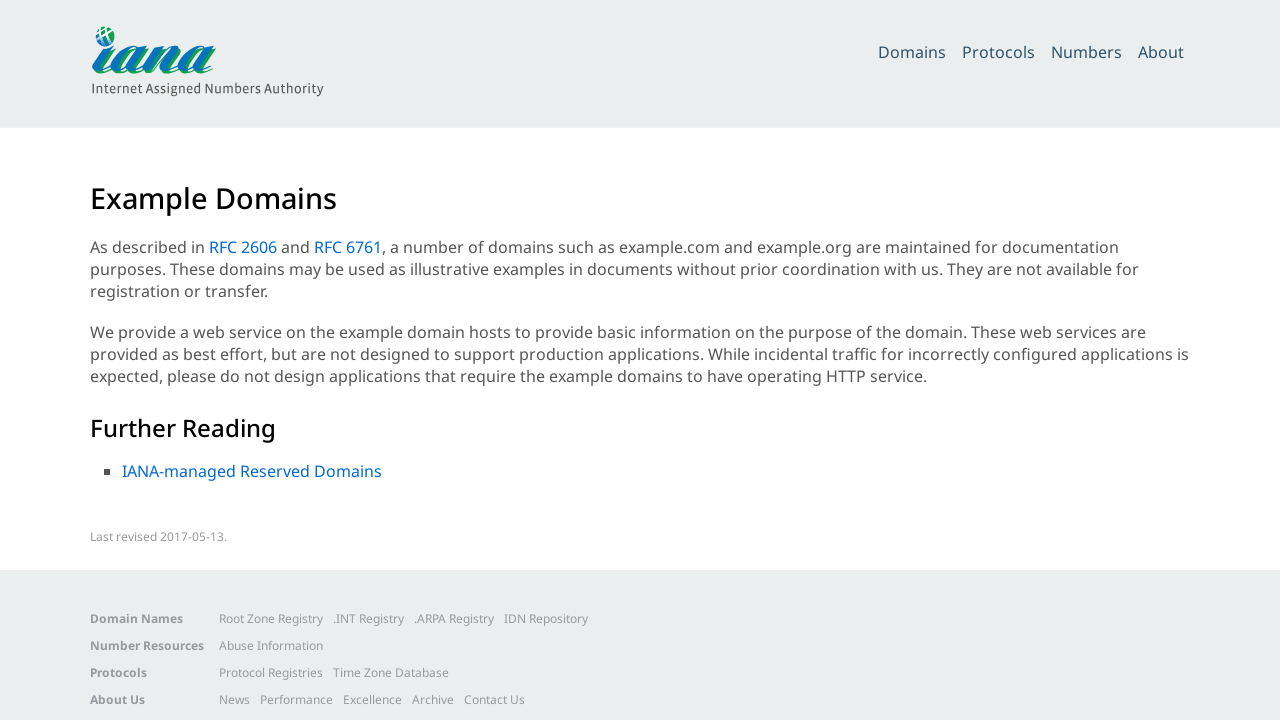